Tests dynamic loading functionality by navigating to Example 1, clicking Start, and verifying the "Hello World!" message appears

Starting URL: https://the-internet.herokuapp.com/

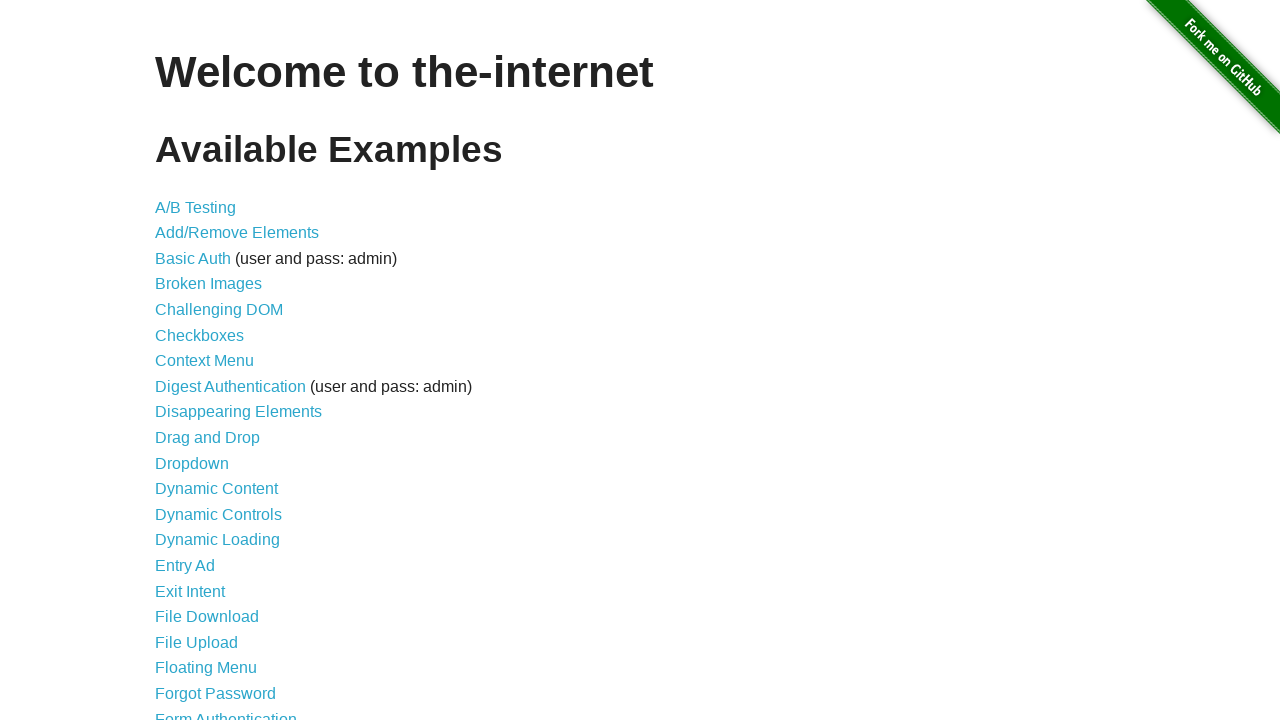

Clicked Dynamic Loading link at (218, 540) on internal:role=link[name="Dynamic Loading"s]
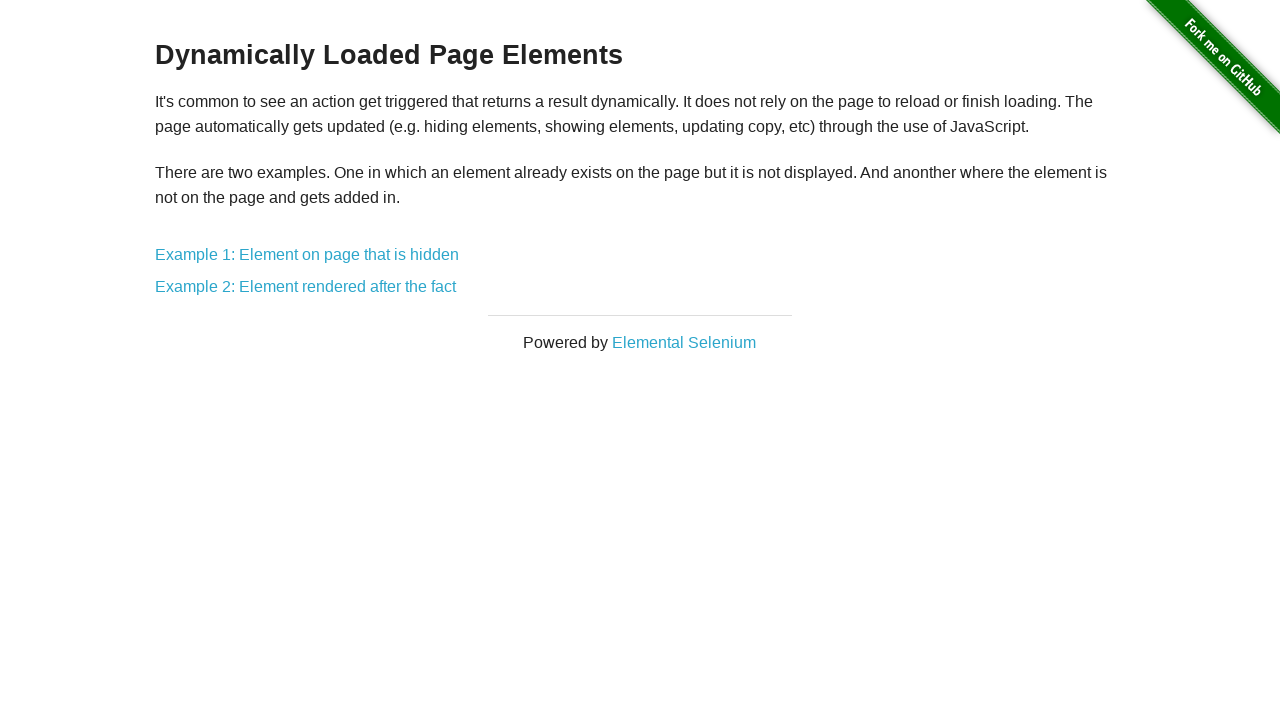

Clicked Example 1 link at (307, 255) on internal:role=link[name="Example 1"i]
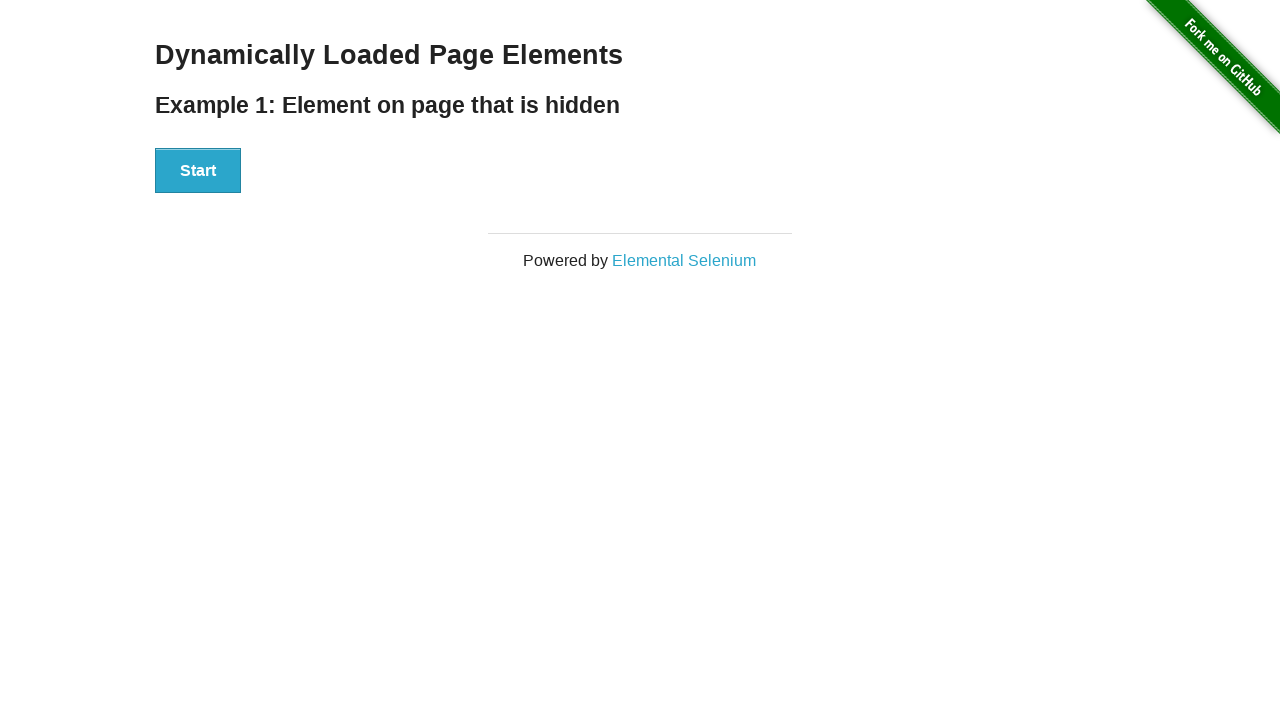

Clicked Start button at (198, 171) on internal:role=button[name="Start"i]
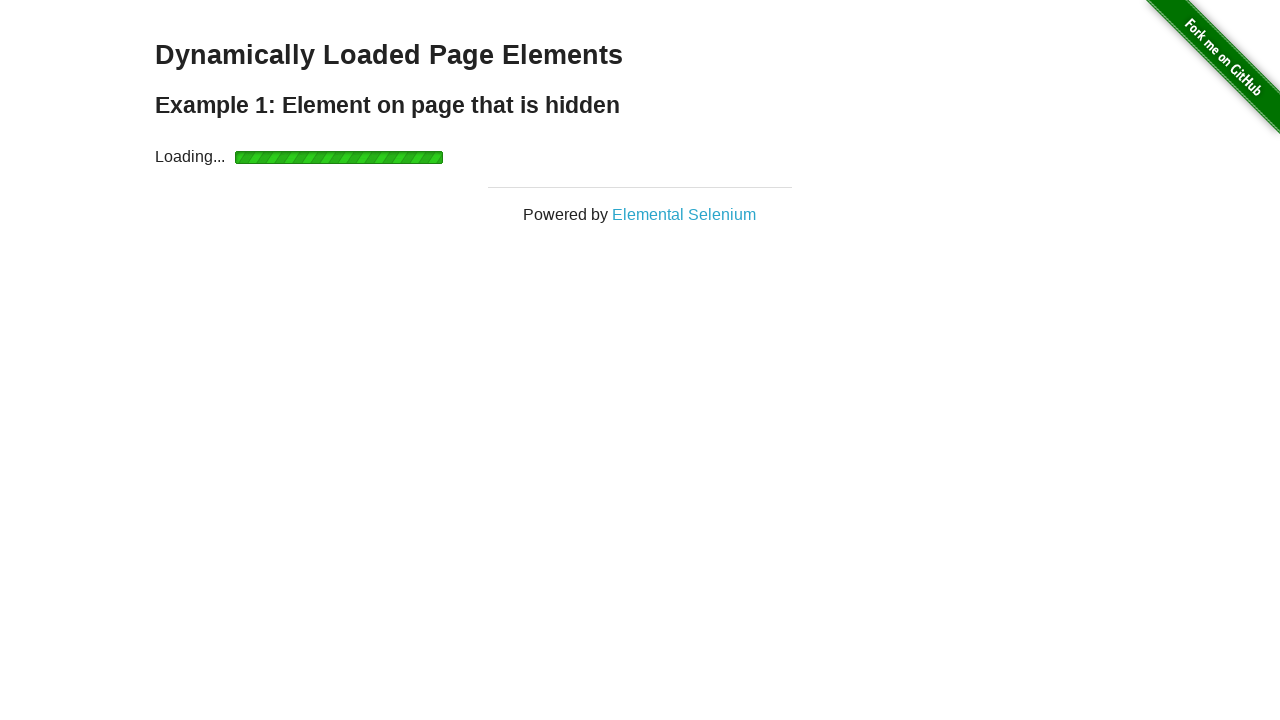

Hello World! heading appeared and is visible
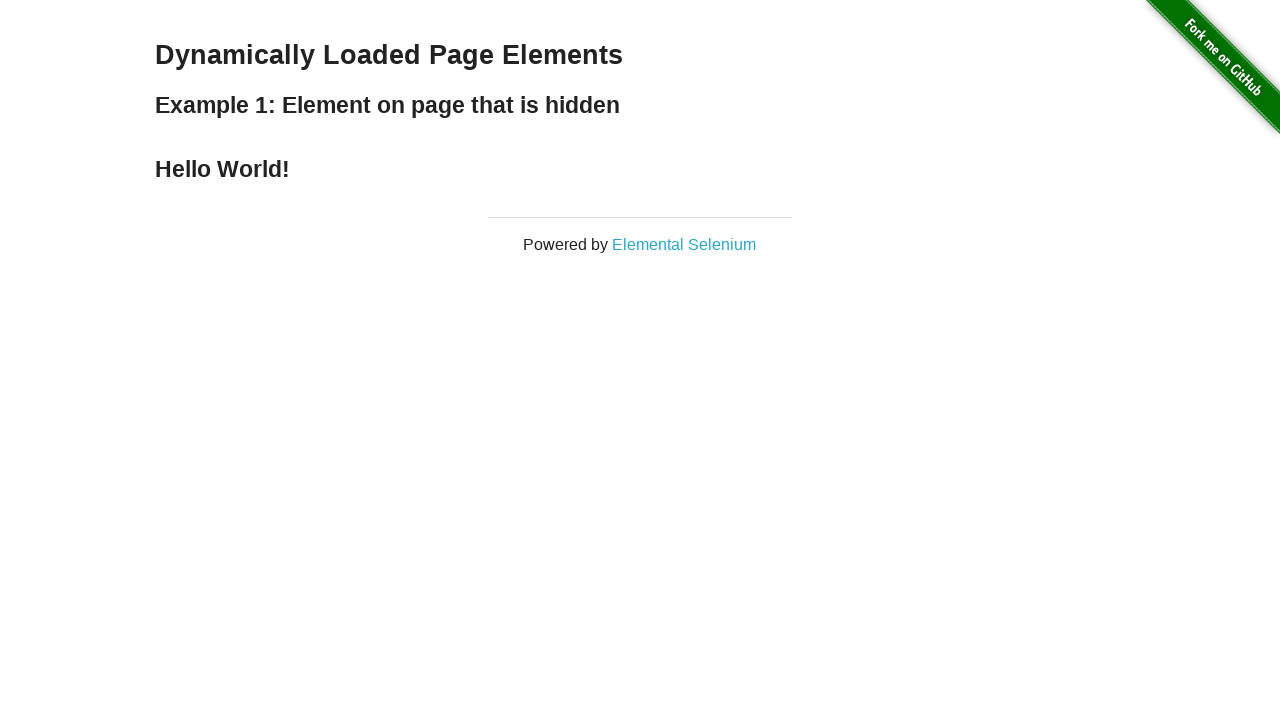

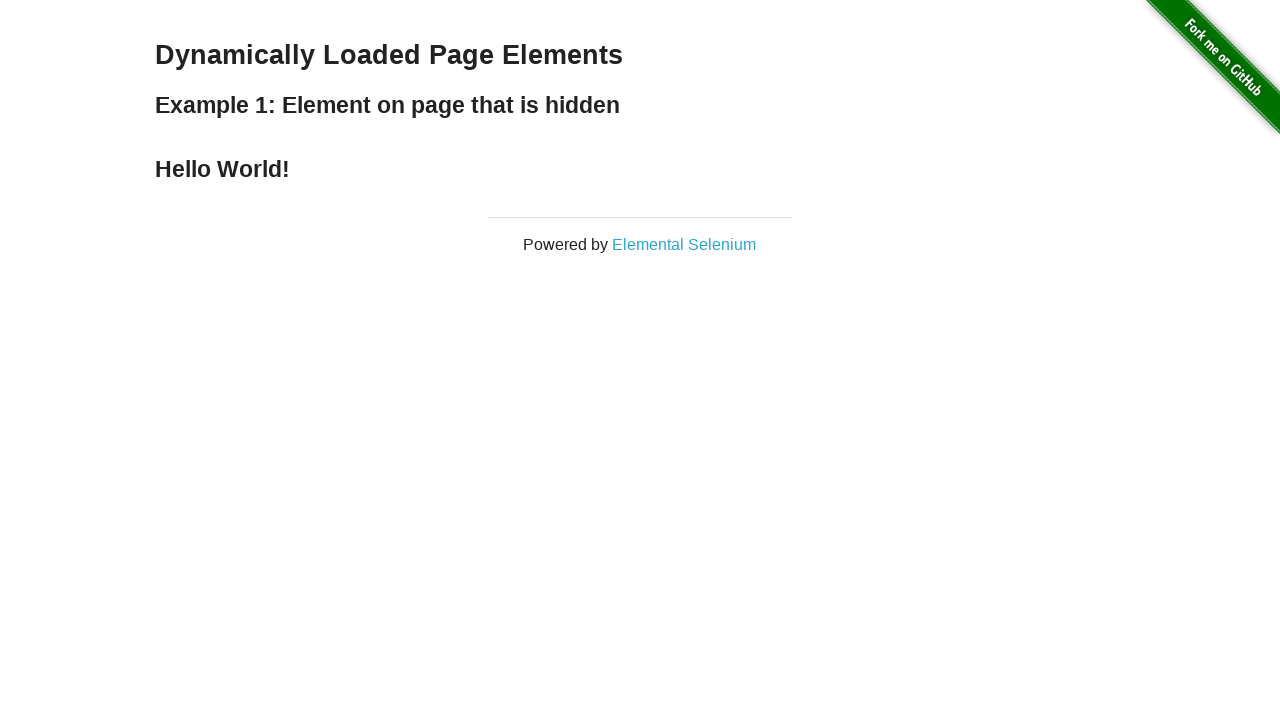